Tests dynamic content by clicking a button and waiting for an element to appear with a specific message

Starting URL: http://the-internet.herokuapp.com/dynamic_controls

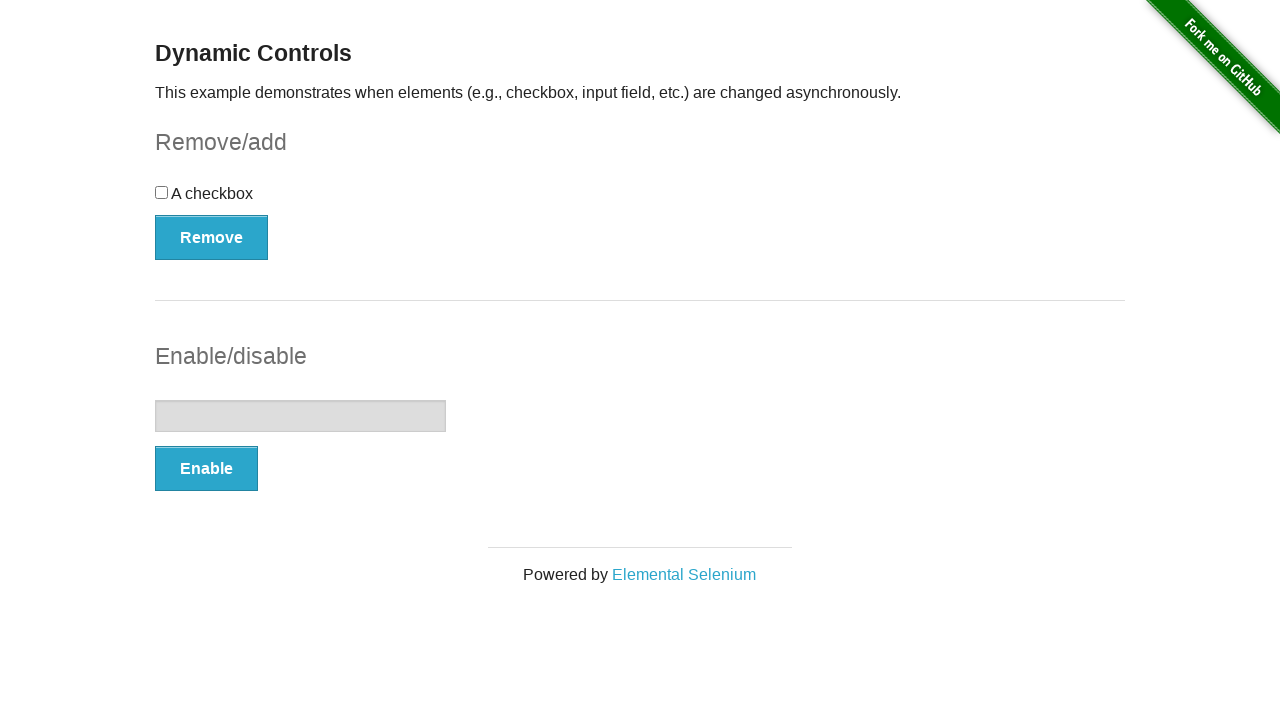

Clicked button to trigger dynamic content at (212, 237) on button
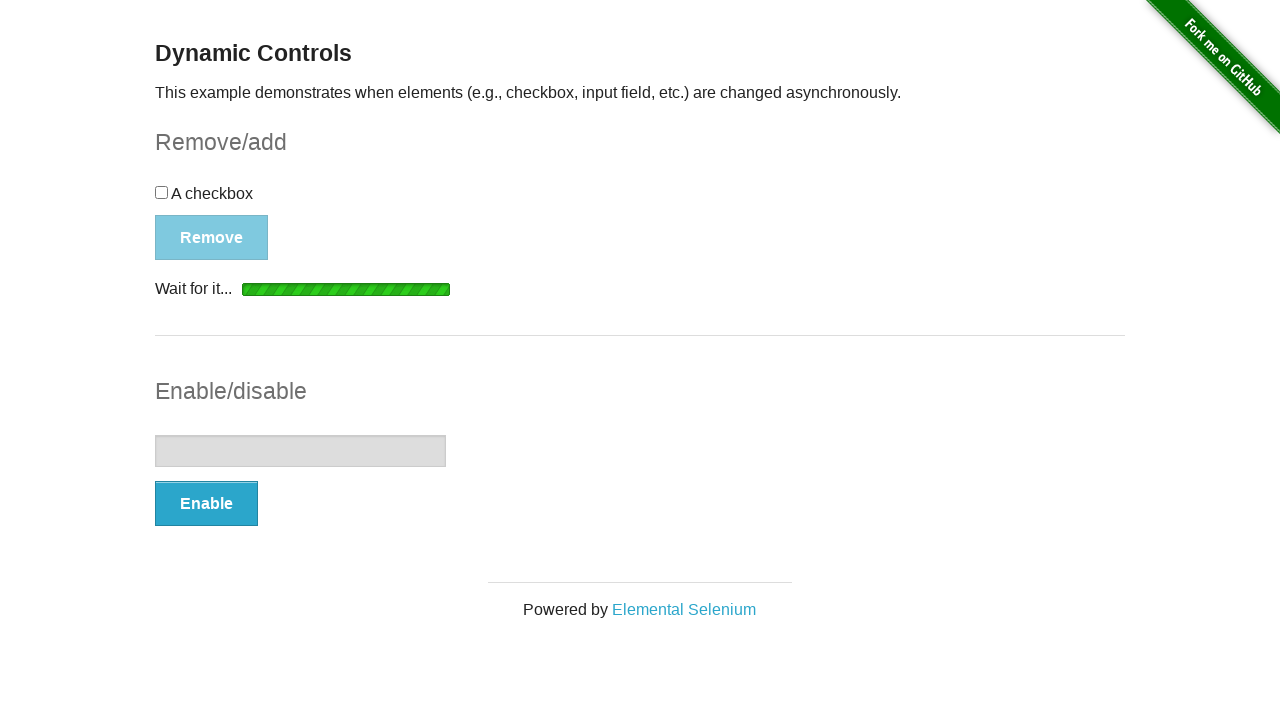

Message element appeared and became visible
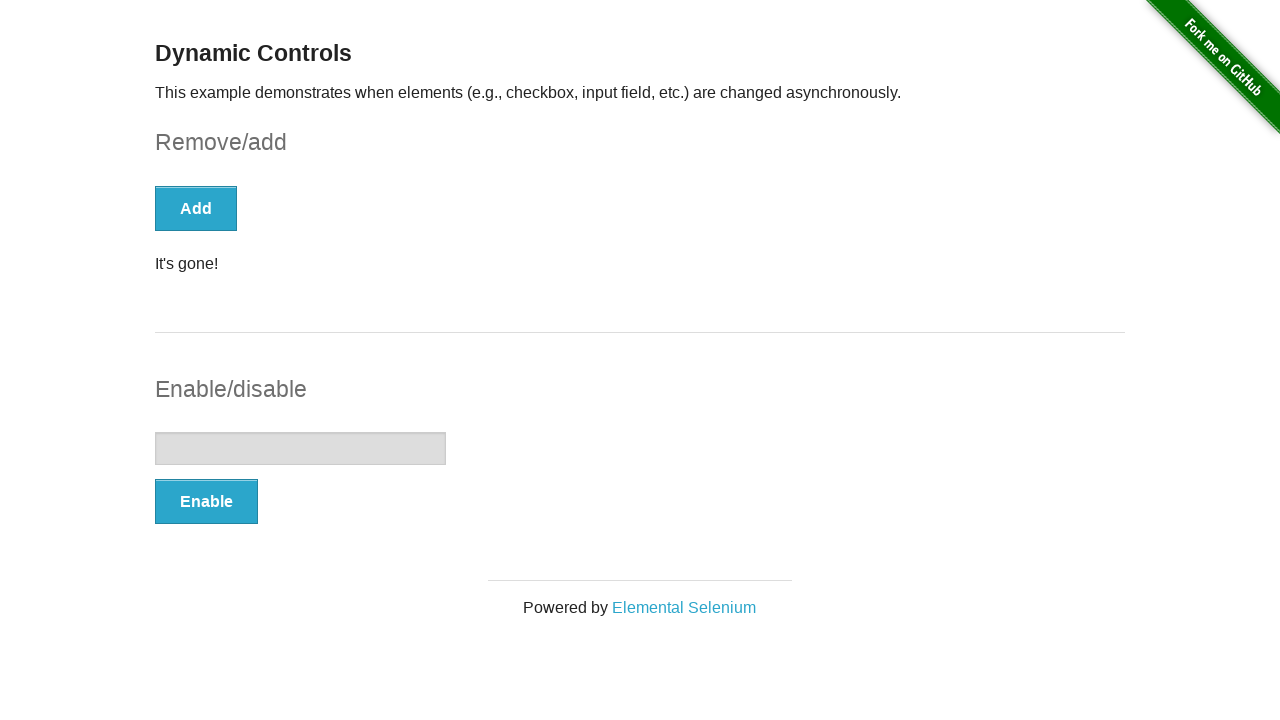

Located message element
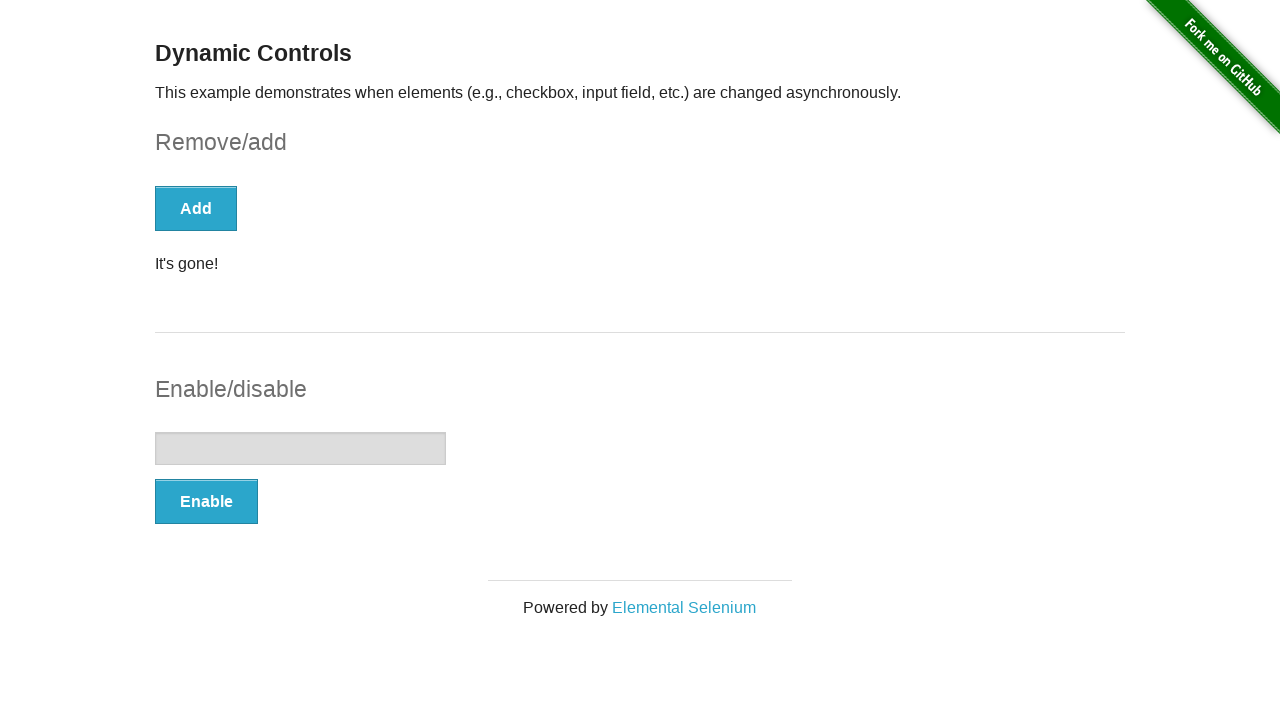

Verified message element is visible
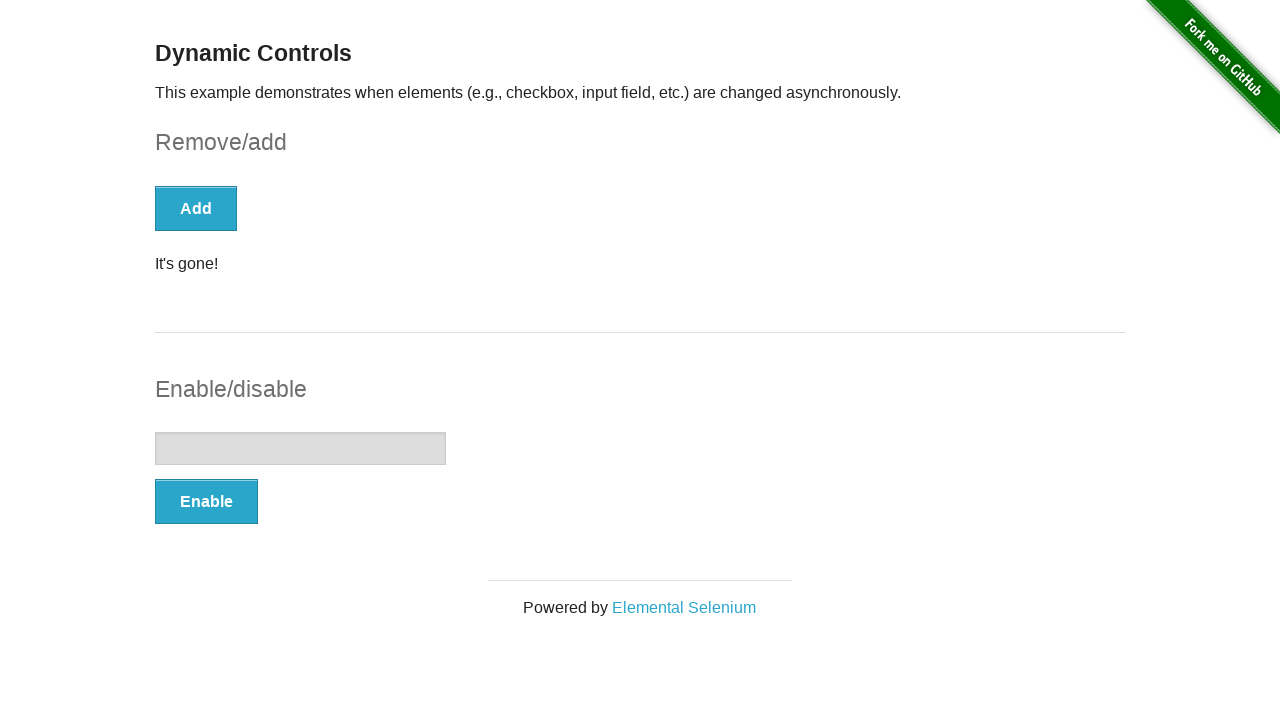

Verified message text content is 'It's gone!'
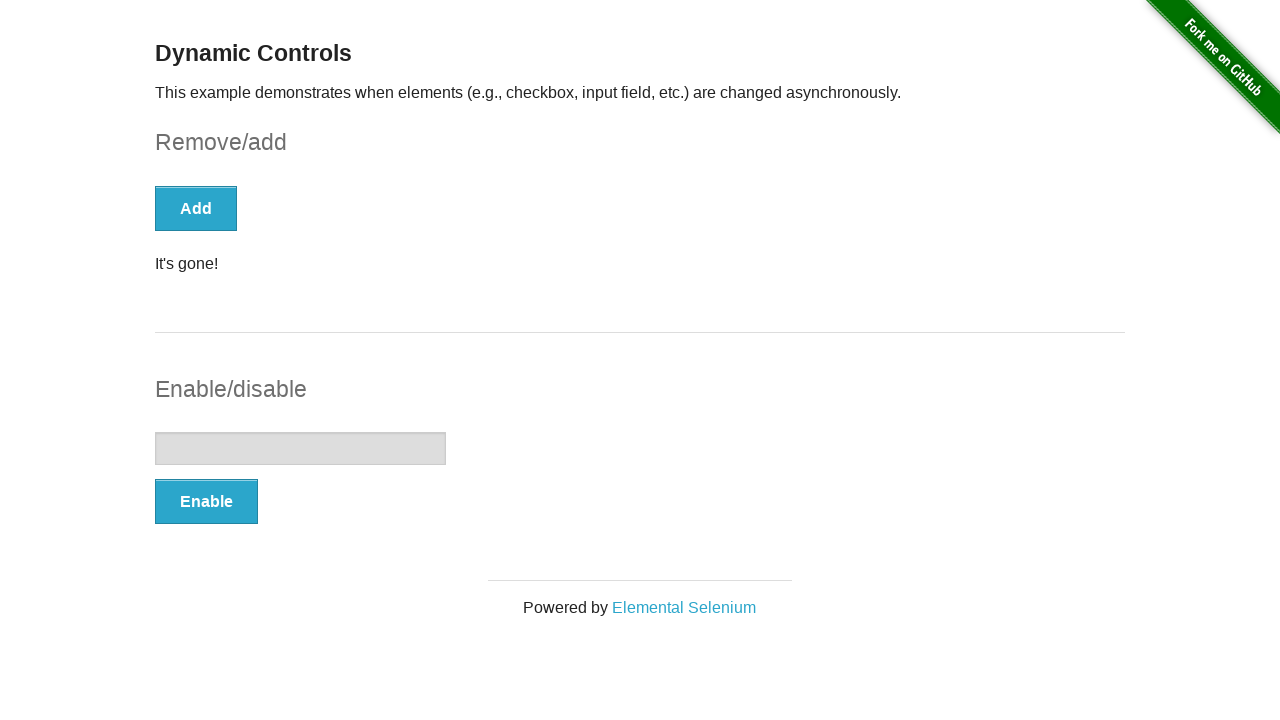

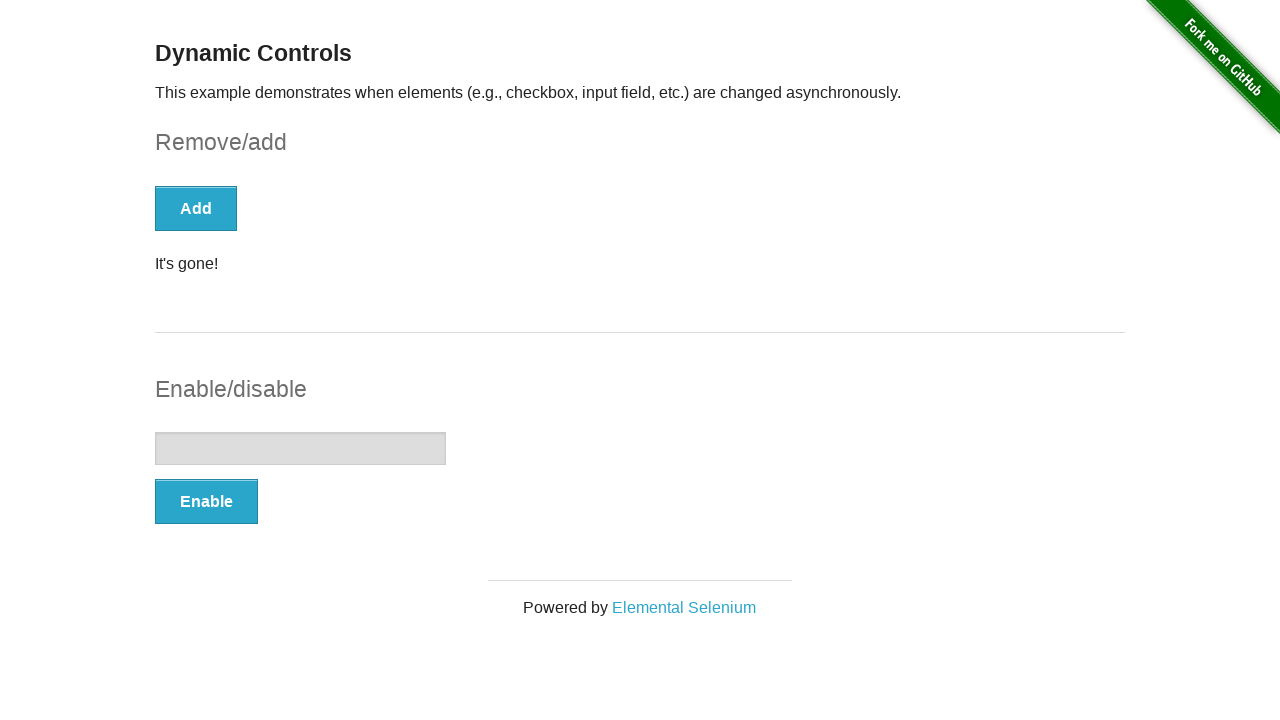